Fills out a form by entering first name, last name, and selecting gender radio button

Starting URL: http://play2.automationcamp.ir/index.html

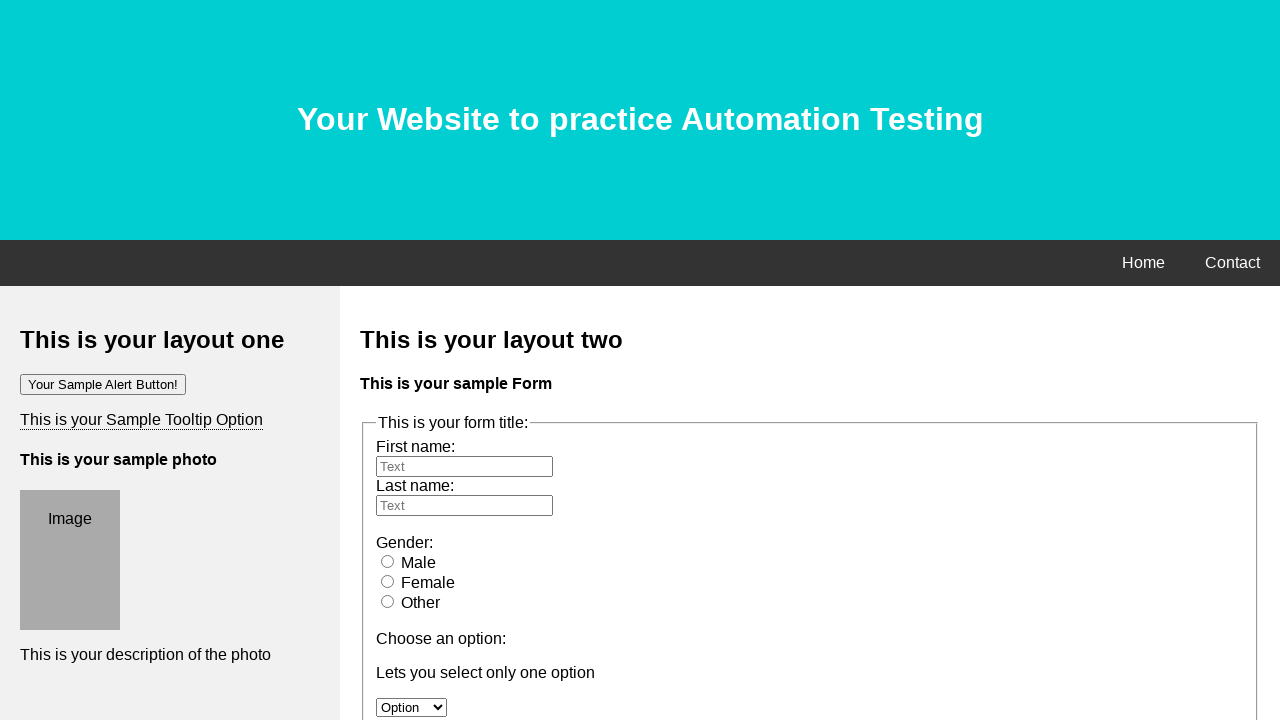

Filled first name field with 'Mohammad' on #fname
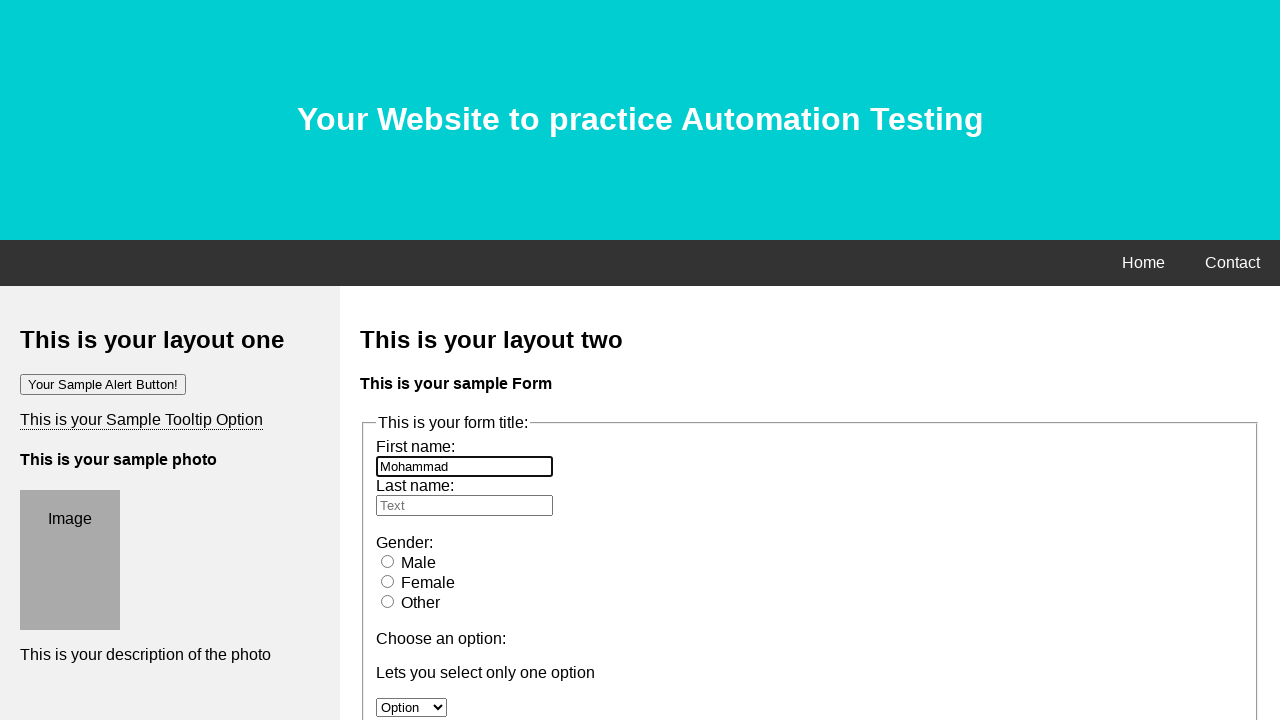

Selected male gender radio button at (388, 561) on xpath=//input[@id='male']
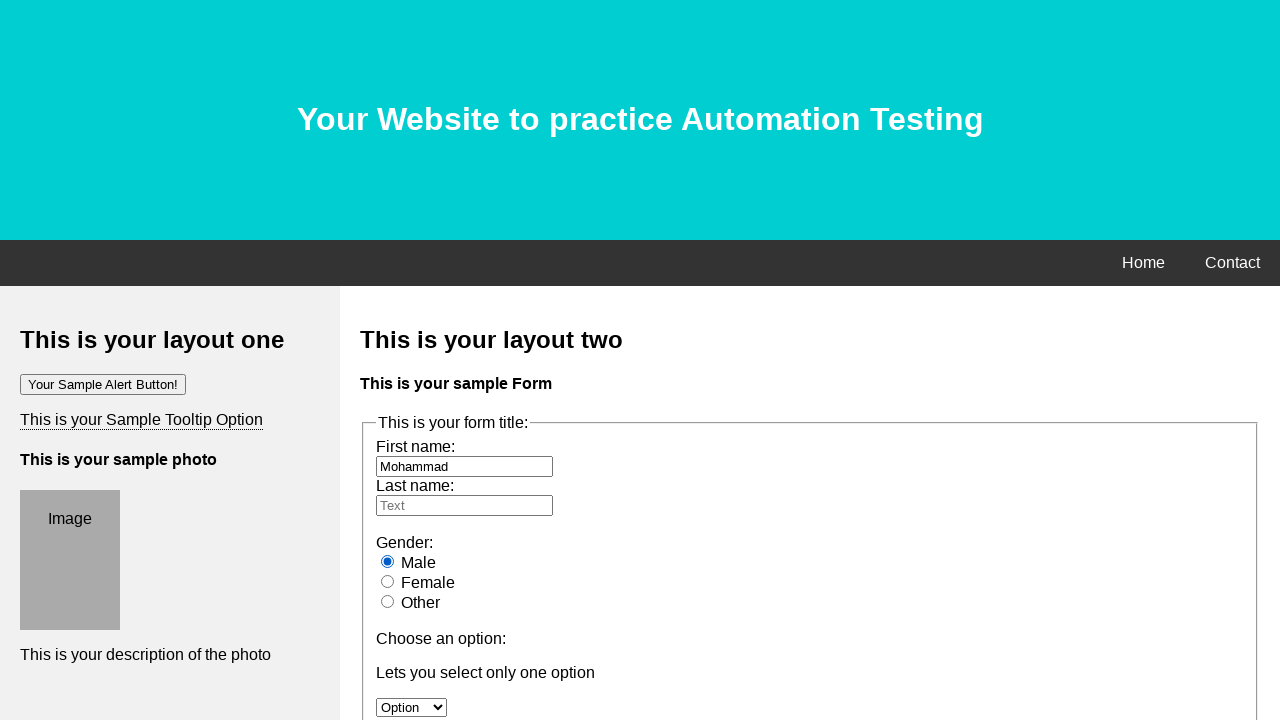

Filled last name field with 'Monfared' on #lname
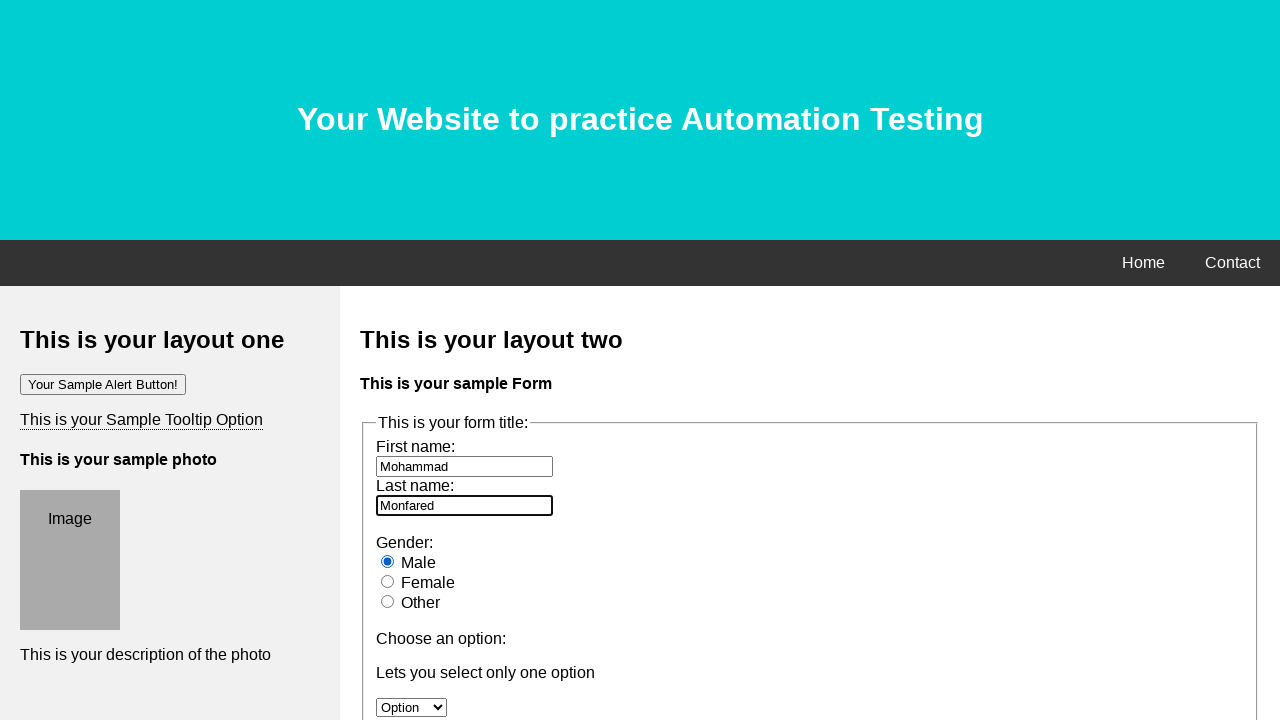

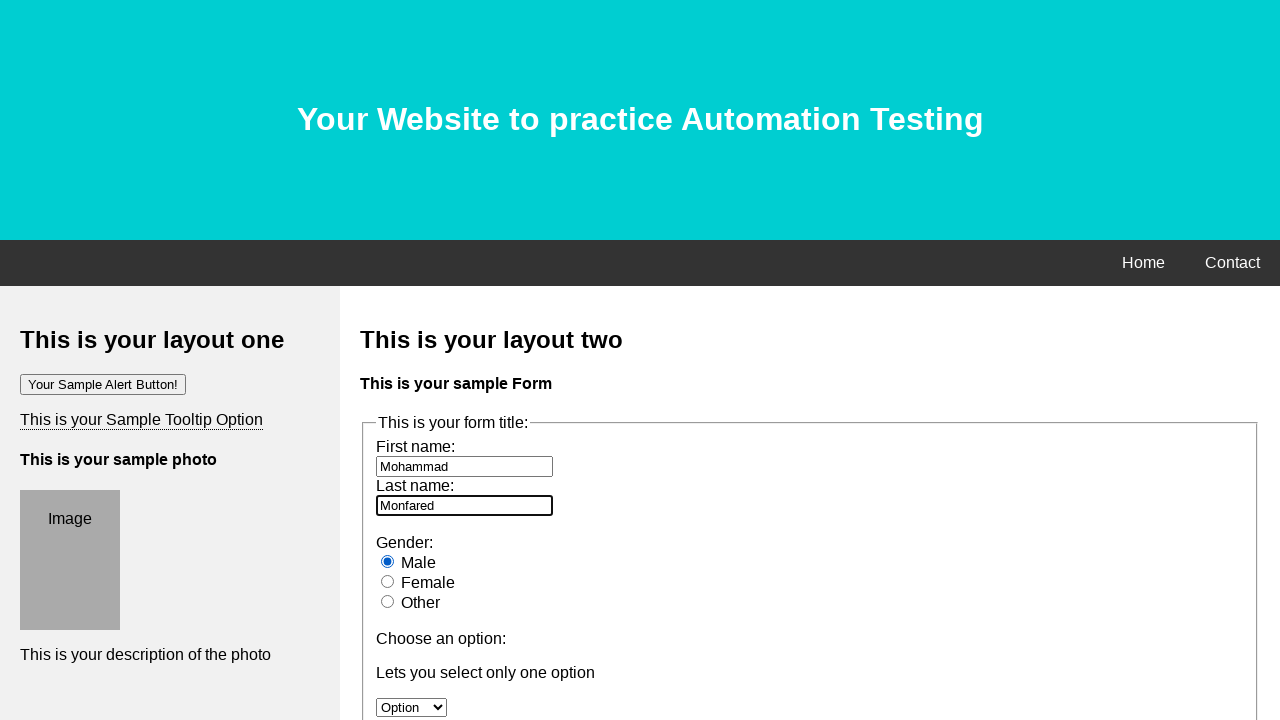